Verifies that the OrangeHRM page title is correct by checking the browser title

Starting URL: https://opensource-demo.orangehrmlive.com/

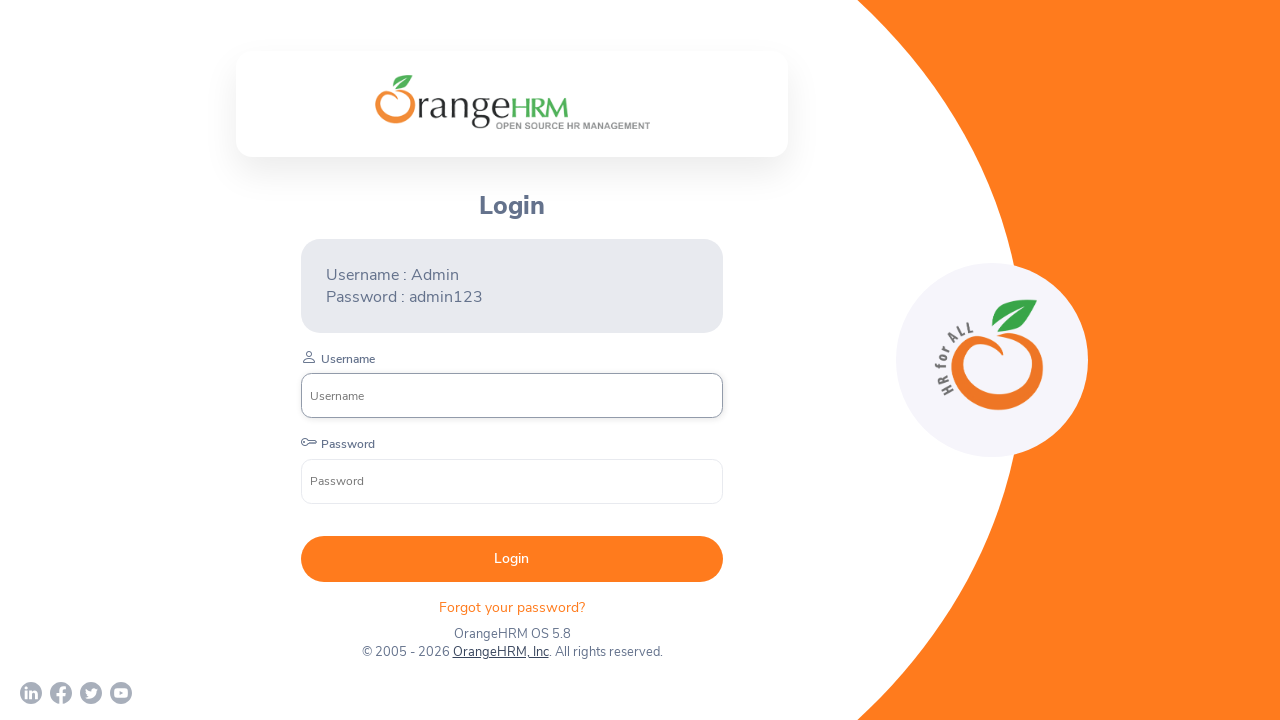

Waited for page to reach domcontentloaded state
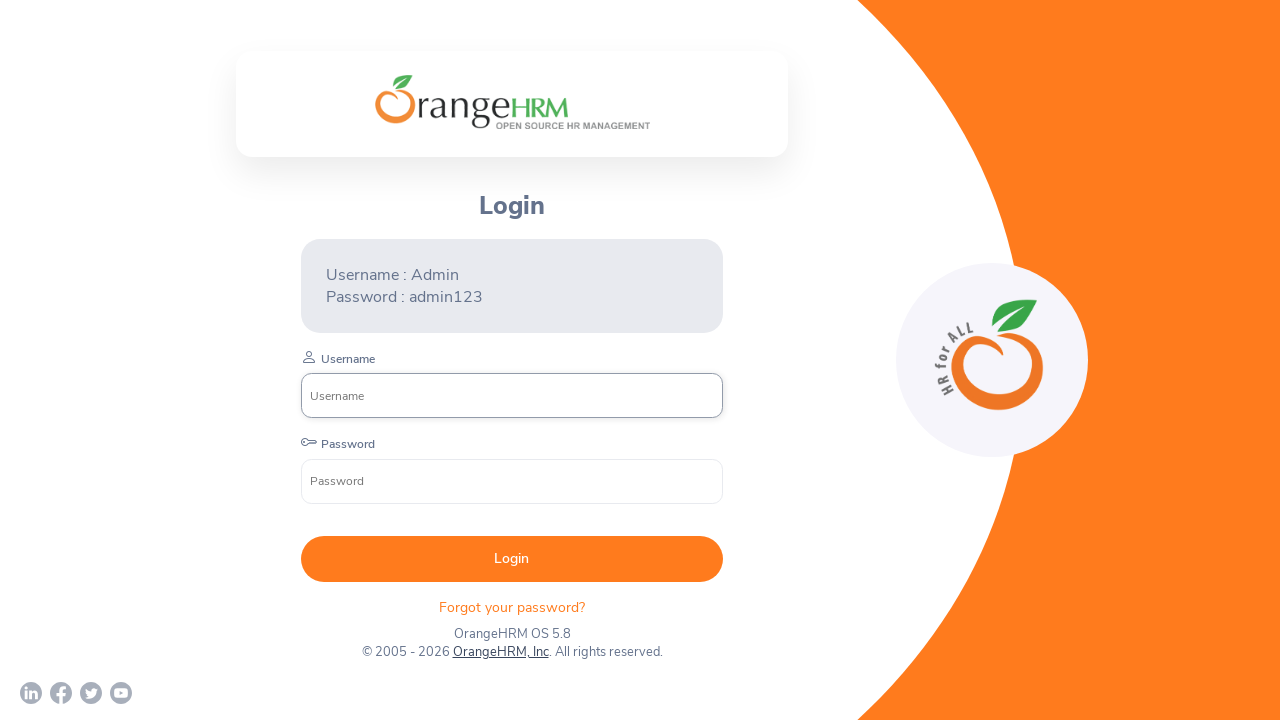

Retrieved page title
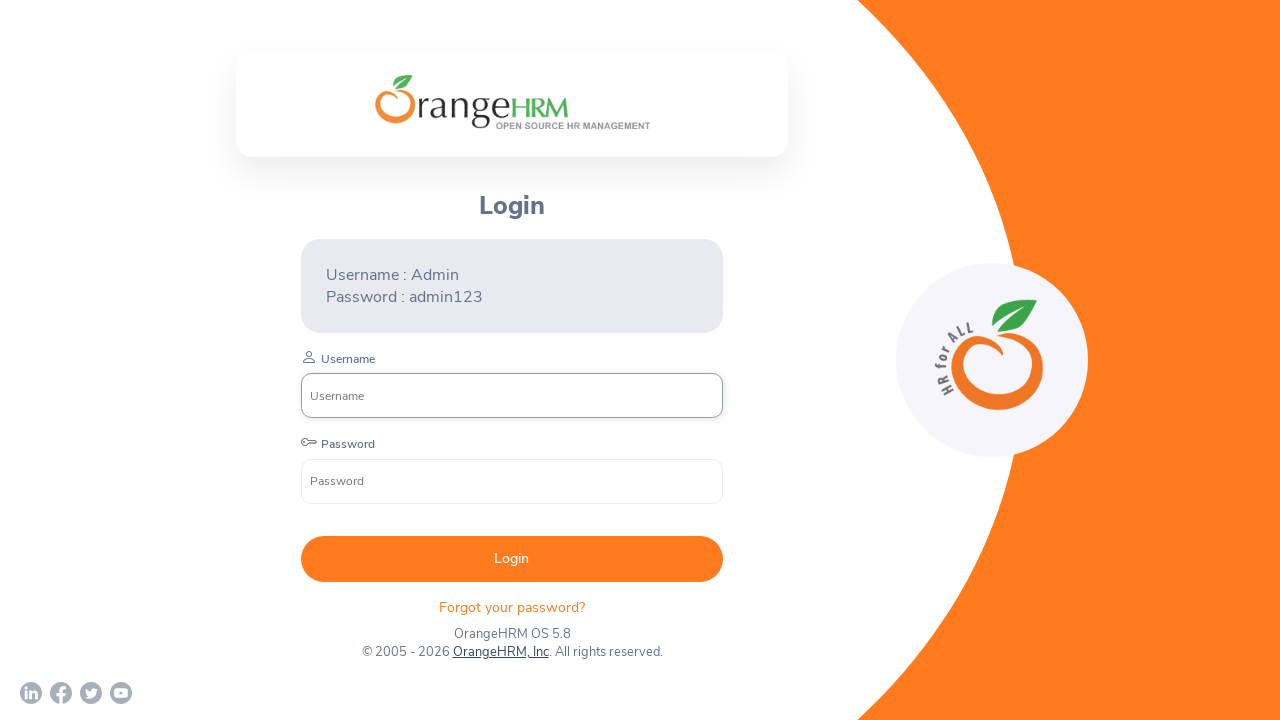

Verified page title is 'OrangeHRM'
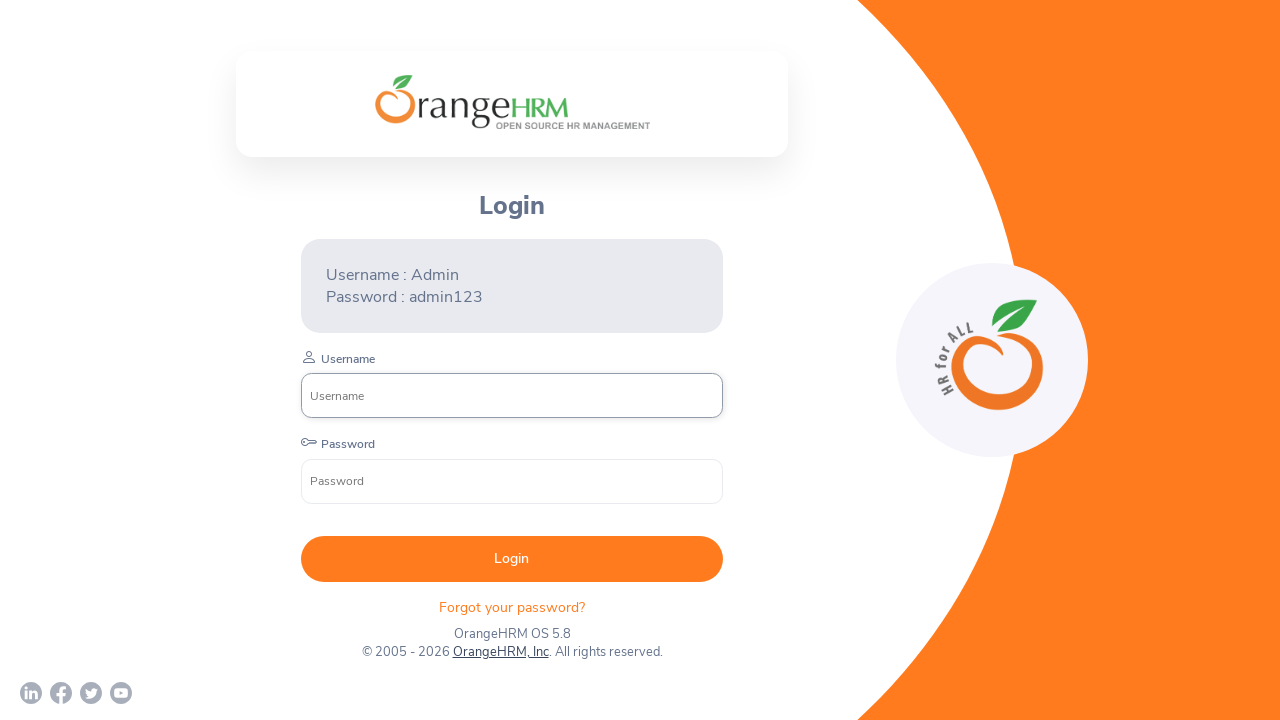

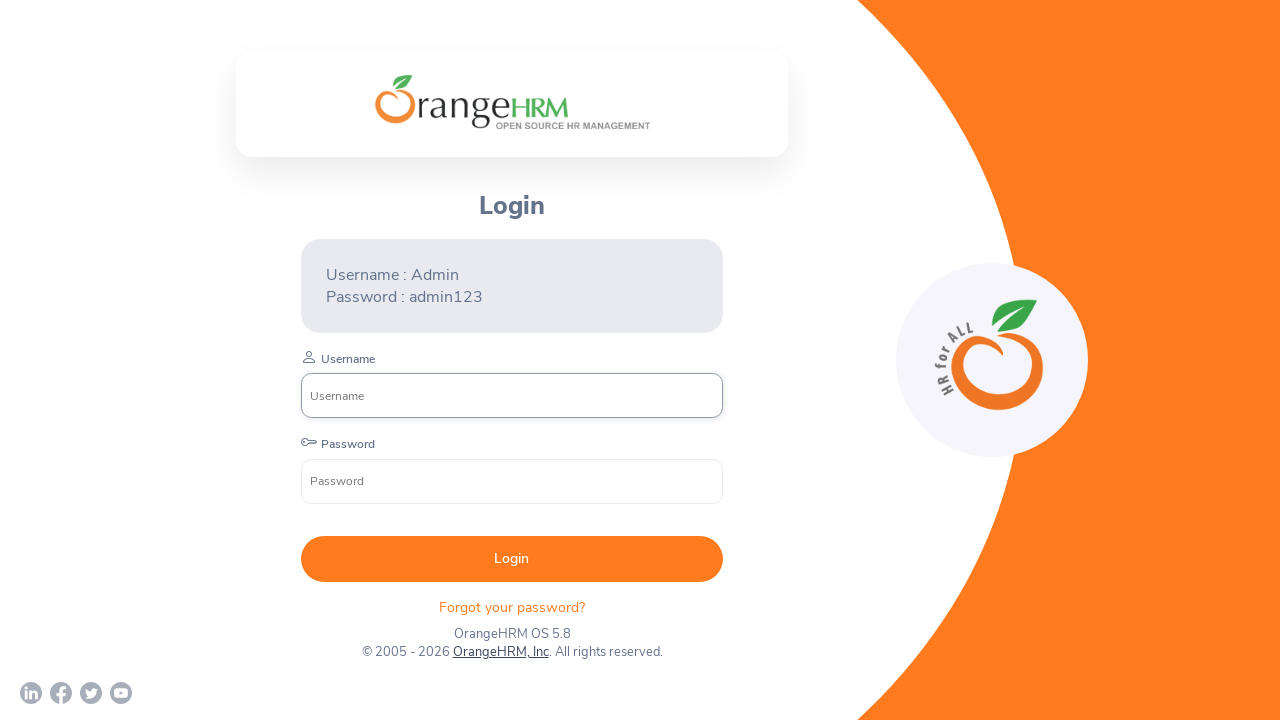